Navigates to the LambdaTest e-commerce playground and hovers over a dropdown menu element to trigger its display.

Starting URL: https://ecommerce-playground.lambdatest.io/

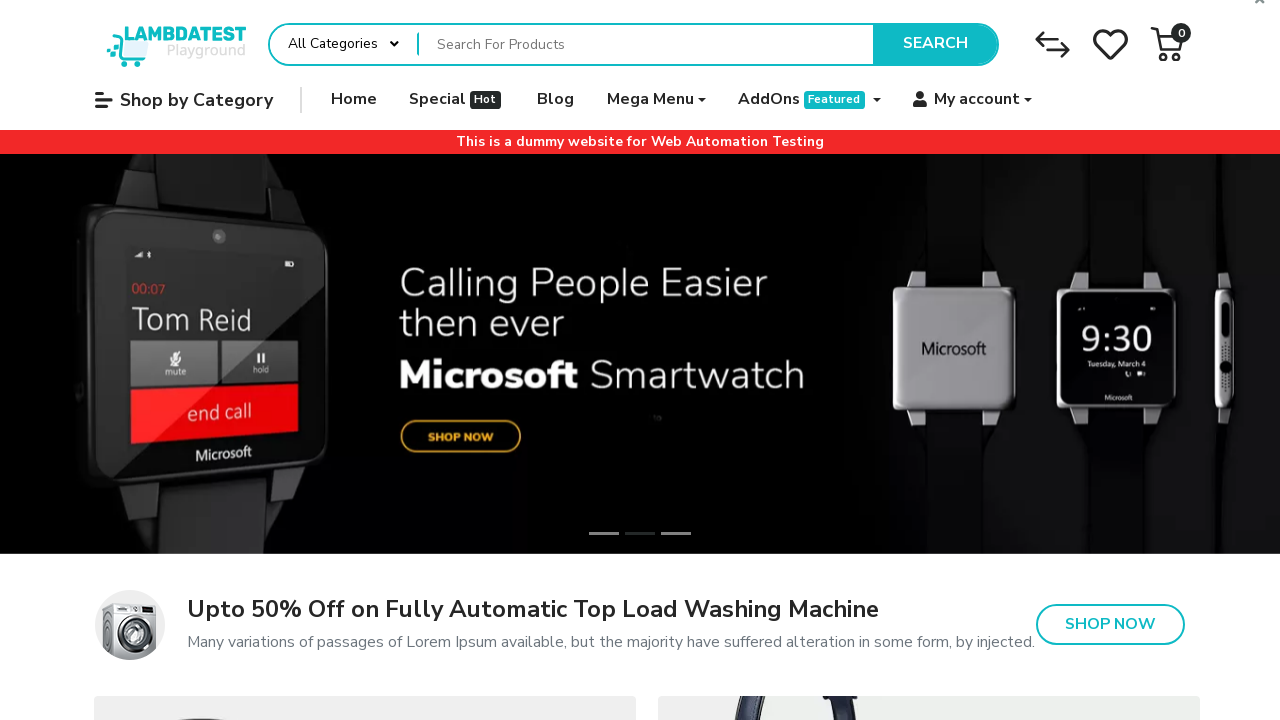

Navigated to LambdaTest e-commerce playground
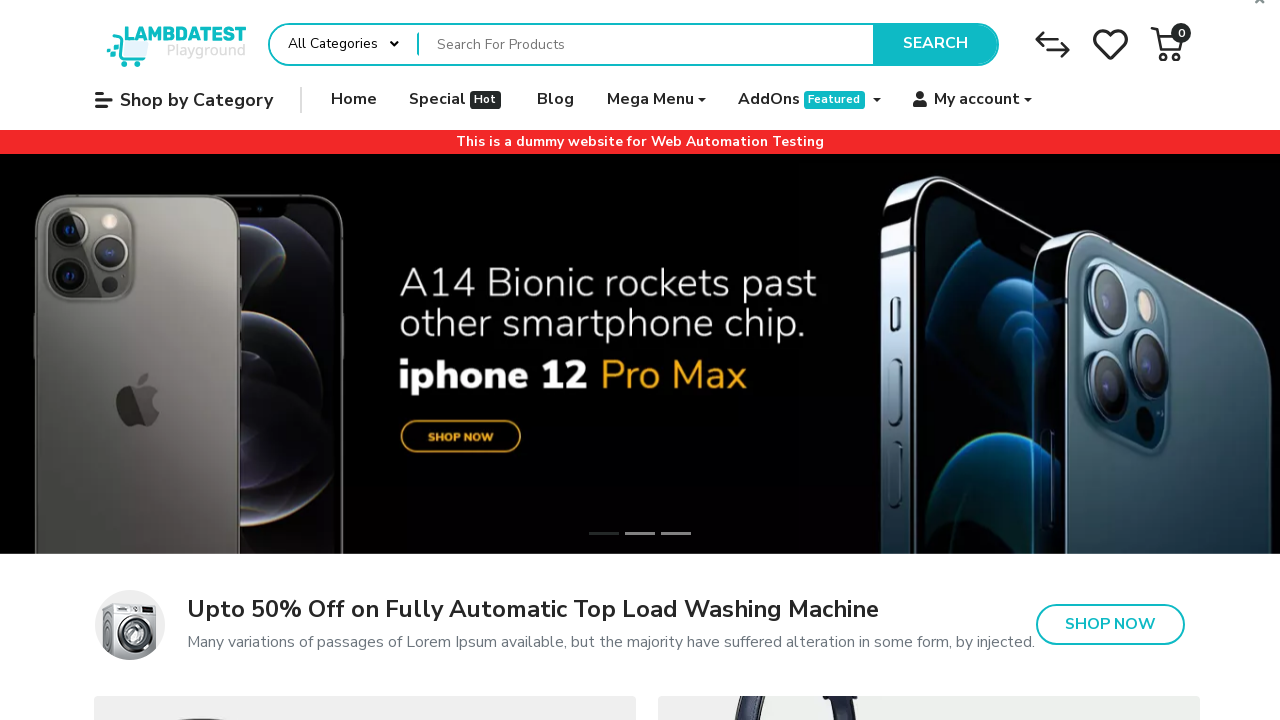

Hovered over dropdown menu element to trigger its display at (650, 100) on (//a[@data-toggle='dropdown'])//span
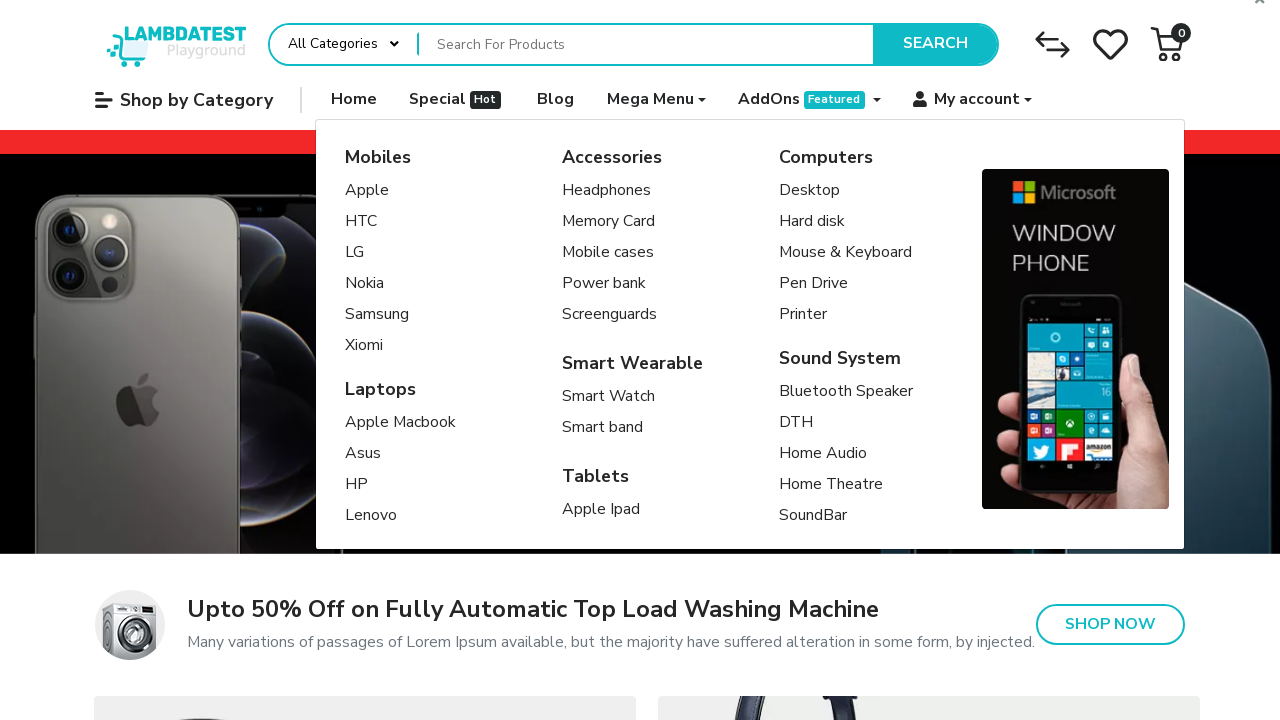

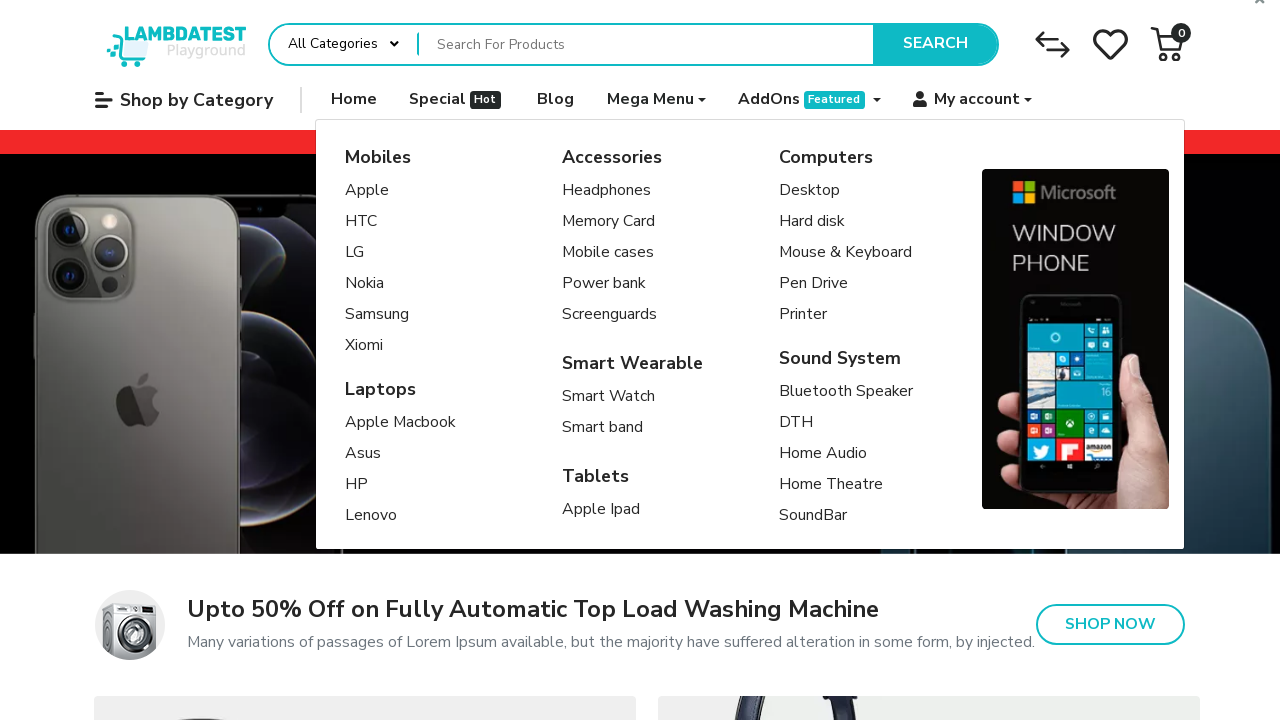